Navigates to the Vuetify documentation's radio button page through the menu system

Starting URL: https://vuetifyjs.com/en/

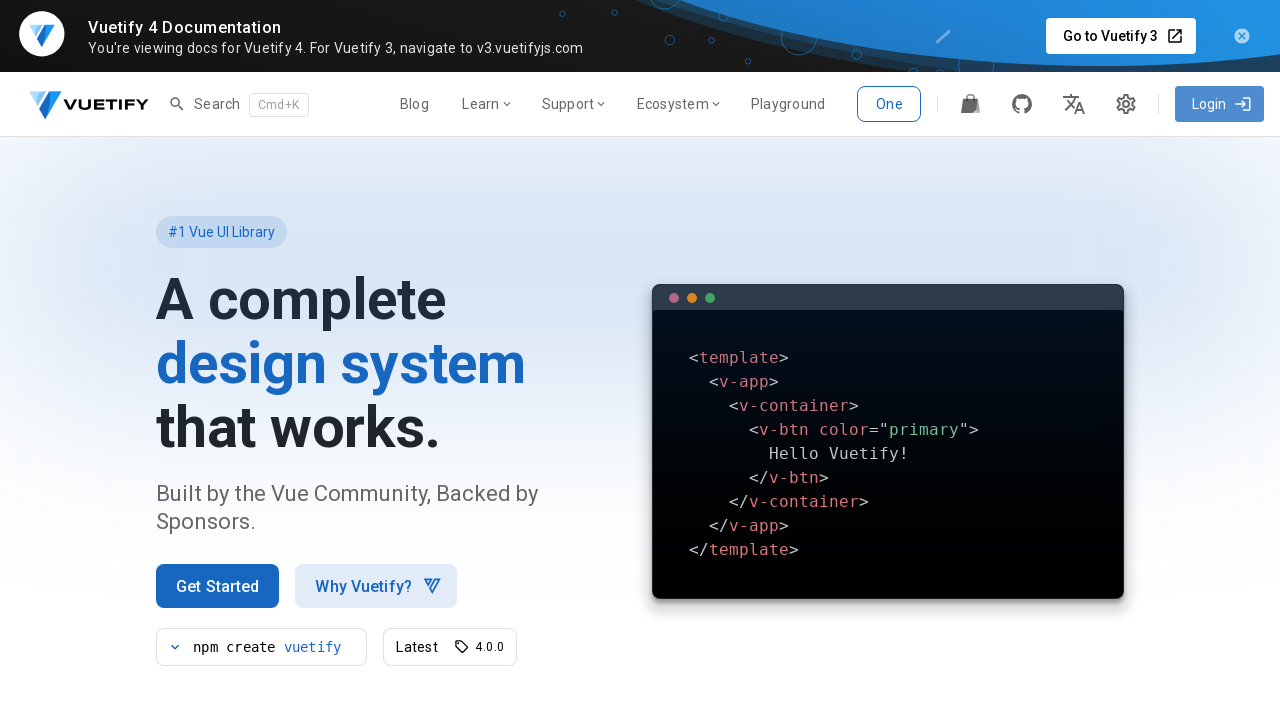

Clicked on Getting Started / Installation link at (218, 586) on a[href='/en/getting-started/installation/']
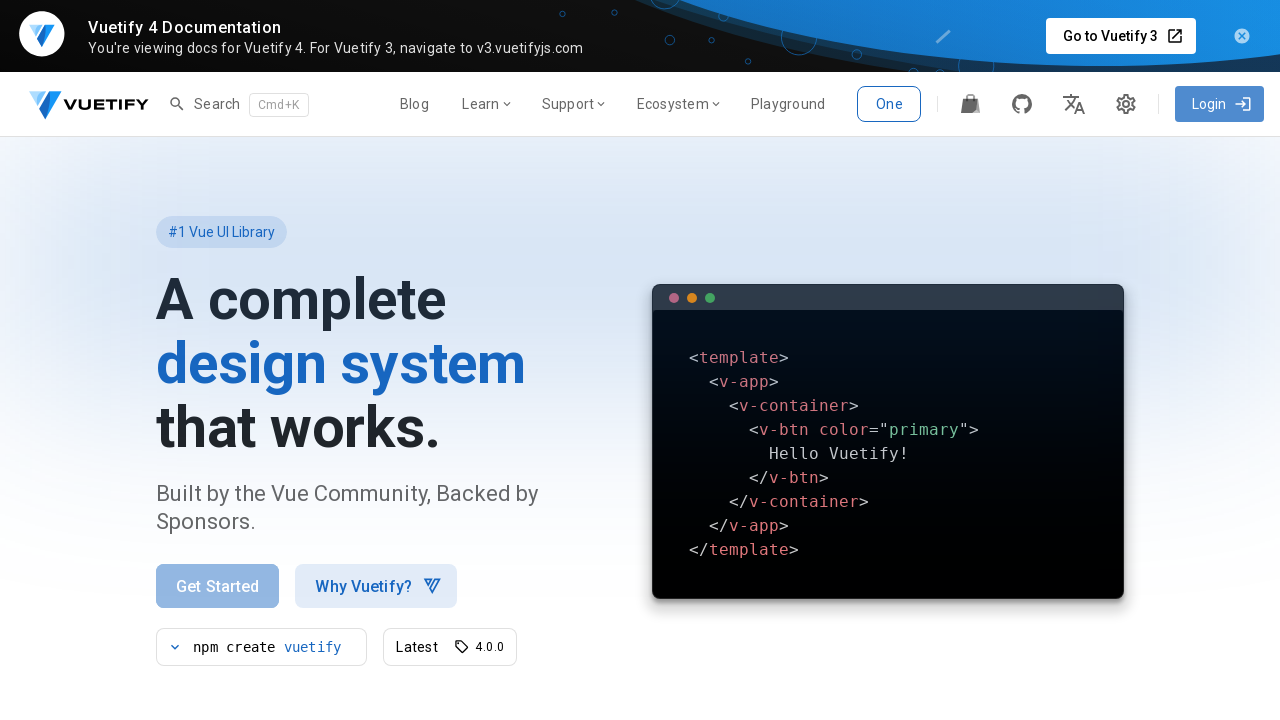

Clicked on Components menu group to expand it at (150, 628) on div#v-list-group--id-Components:has-text('Components')
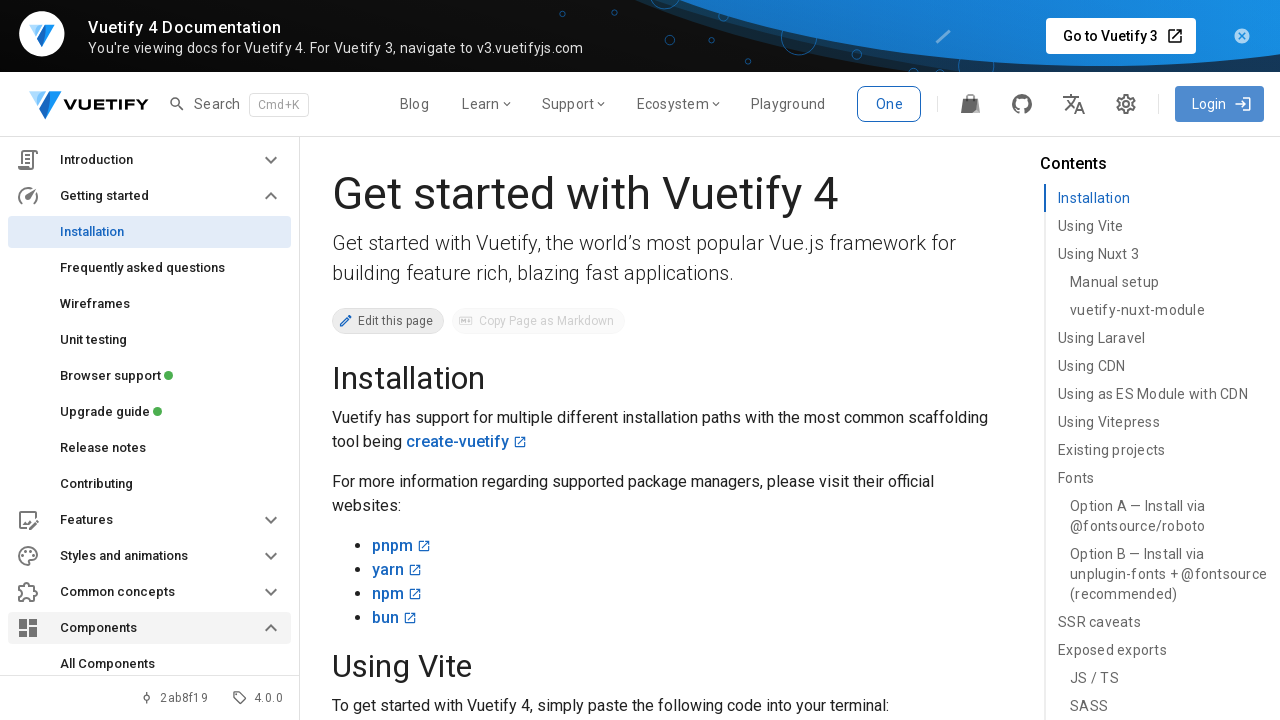

Clicked on Radio button menu item at (172, 405) on div.v-list-item-title:has-text('Radio button')
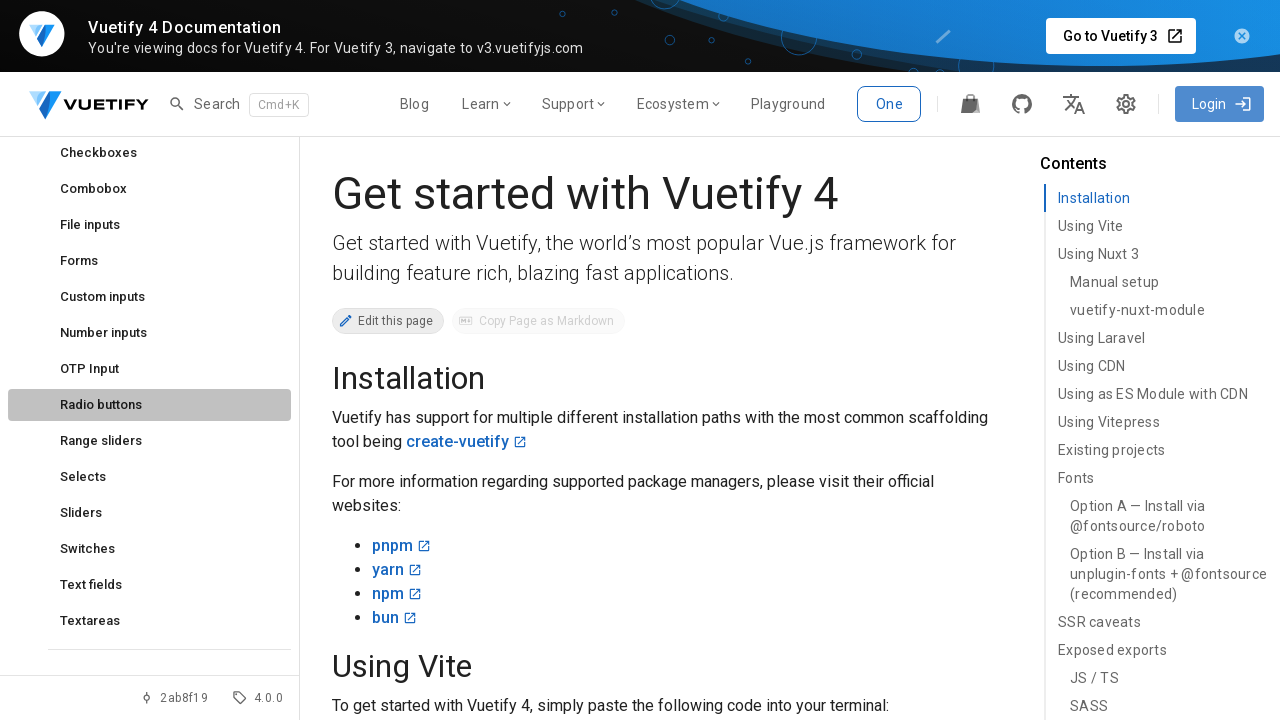

Radio buttons documentation page loaded successfully
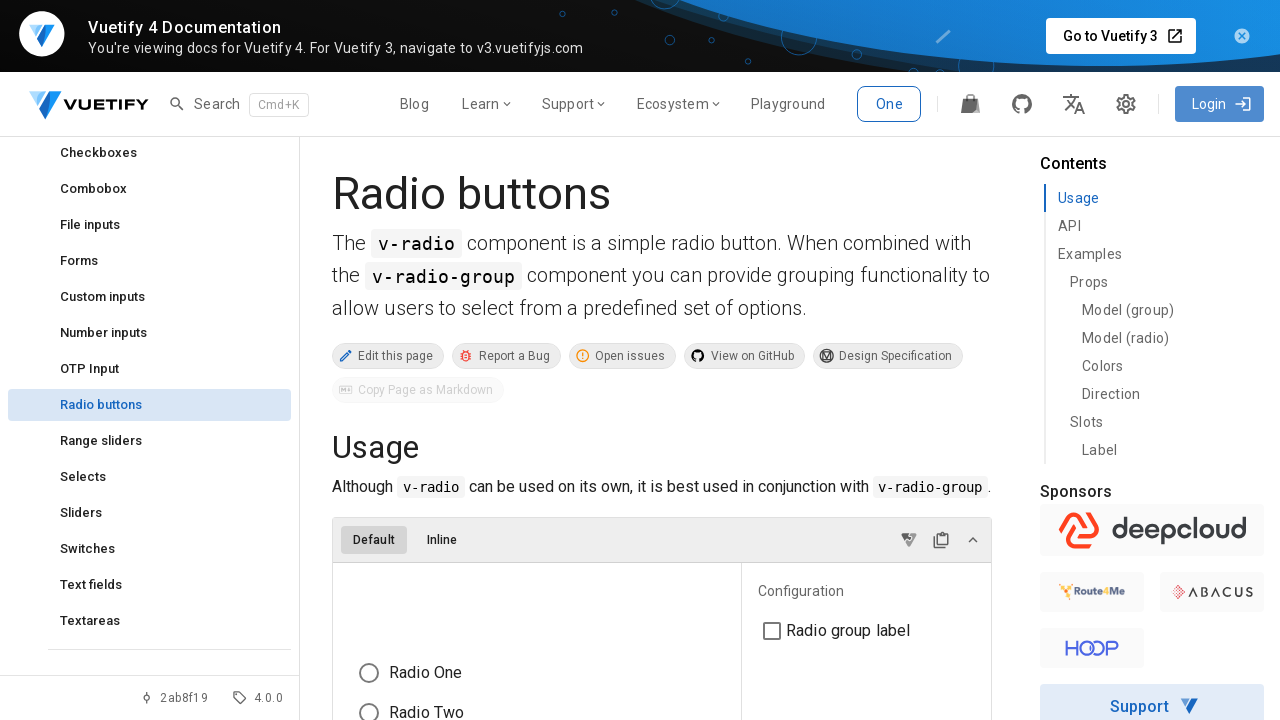

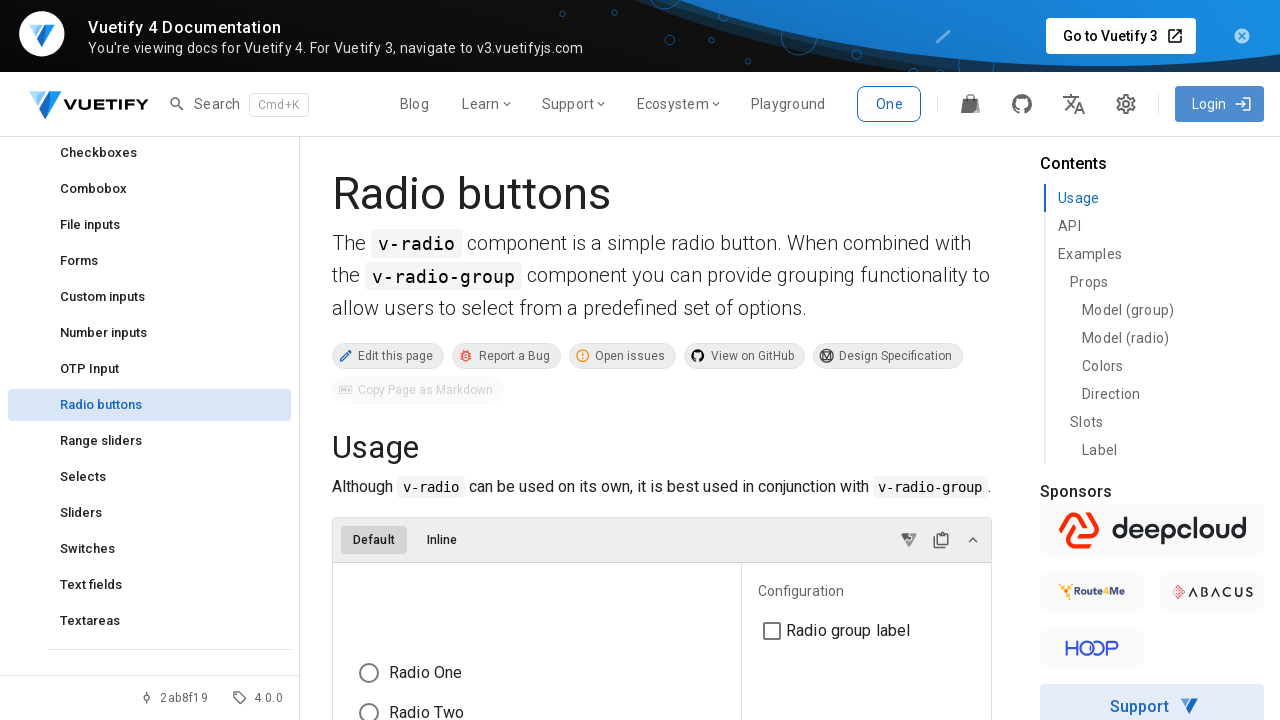